Tests the Python.org search feature by searching for "pycon" and verifying that search results are displayed on the results page.

Starting URL: https://www.python.org

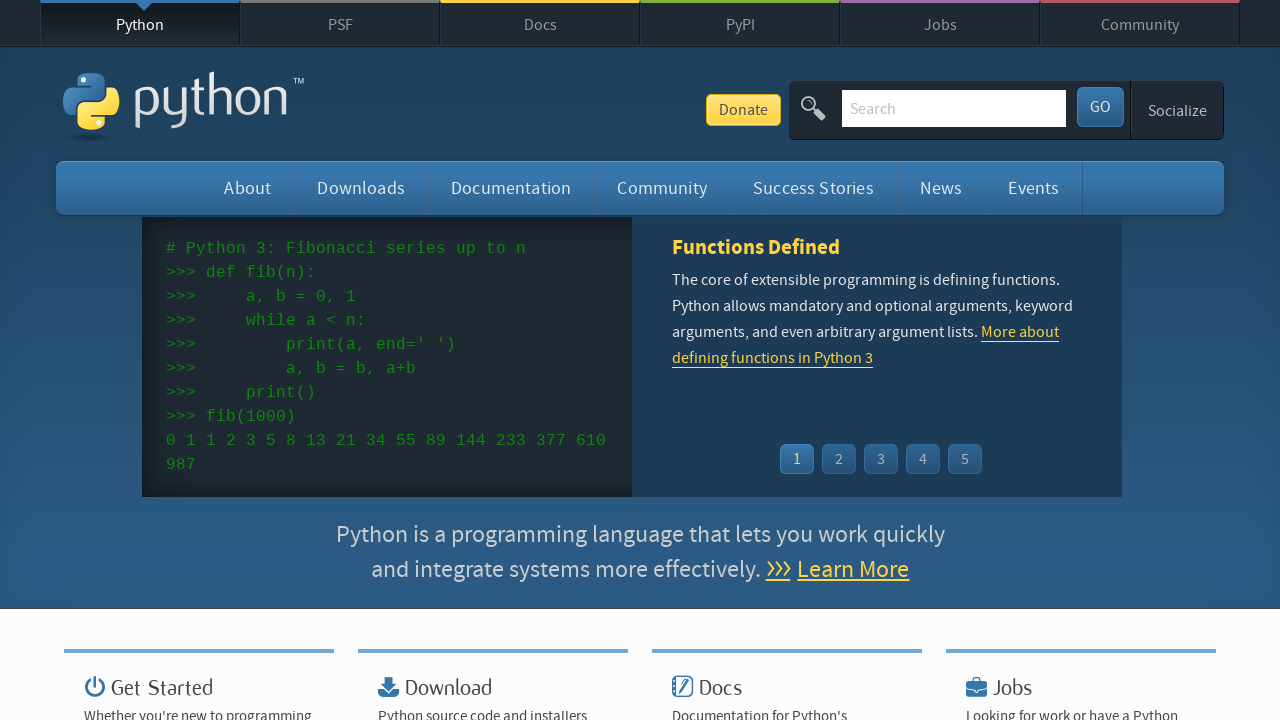

Verified 'Python' appears in page title
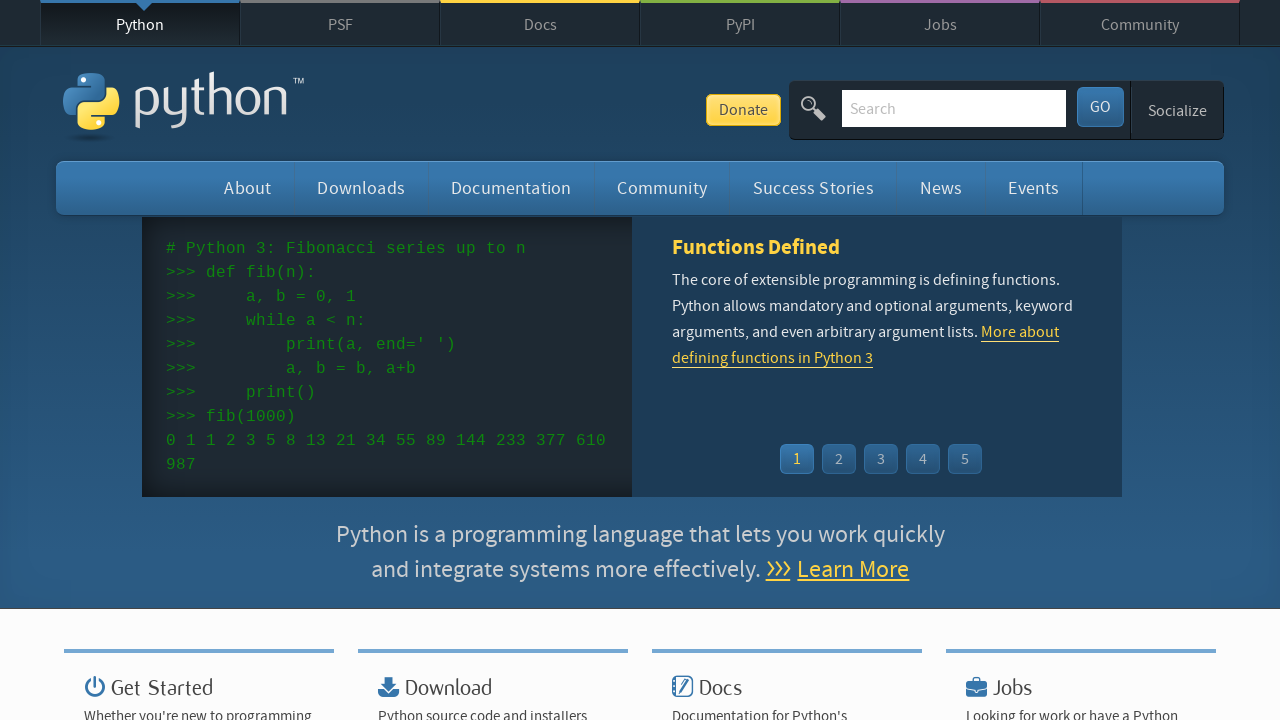

Filled search box with 'pycon' on input[name='q']
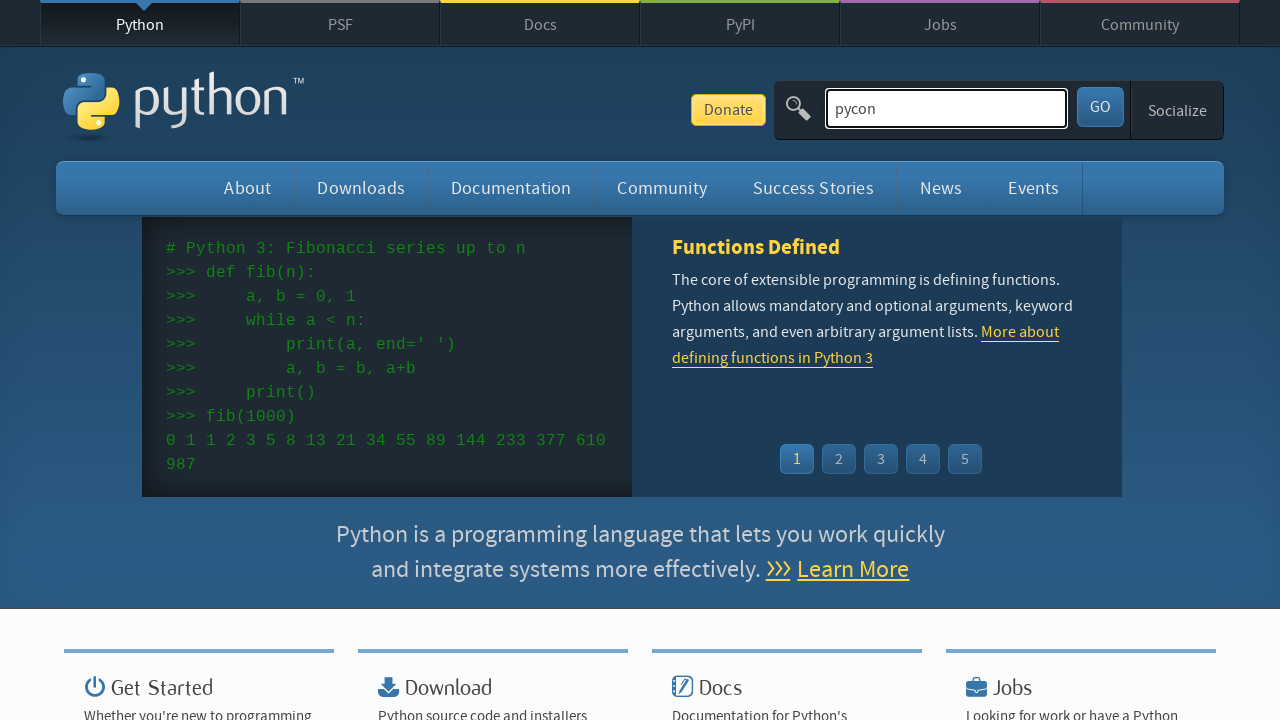

Clicked search button to submit query at (1100, 107) on #submit
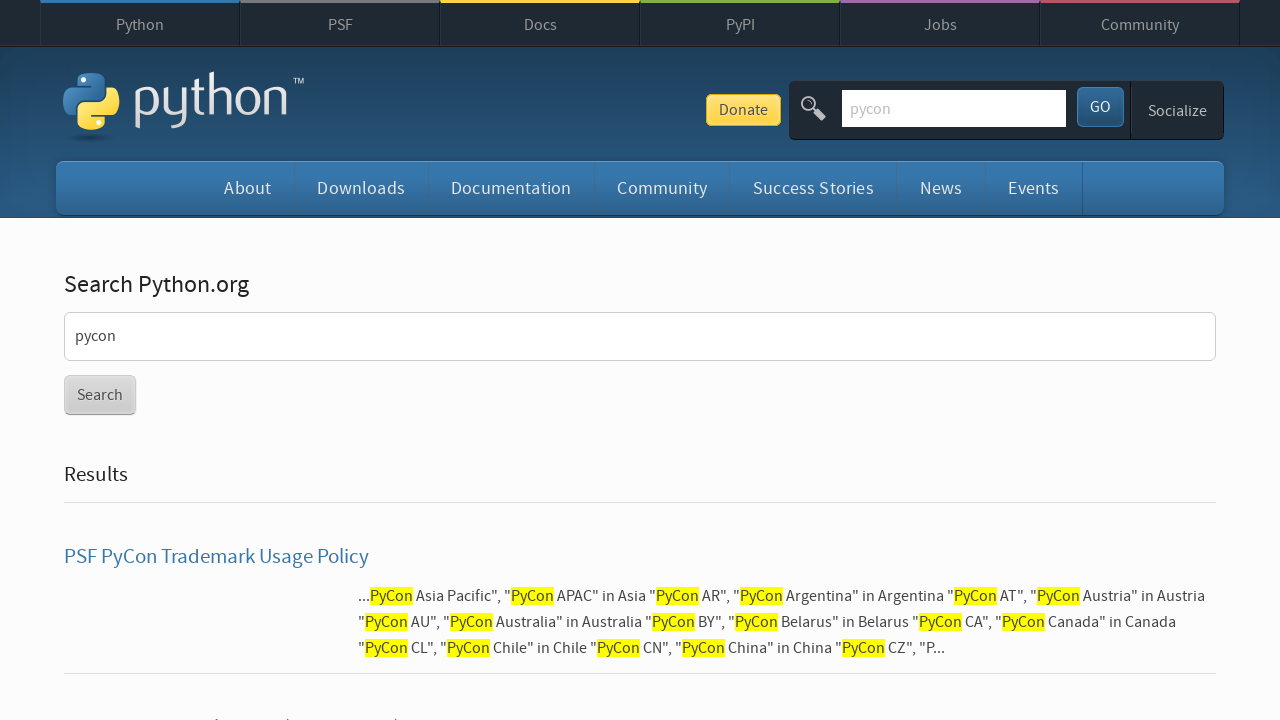

Waited for results page to load
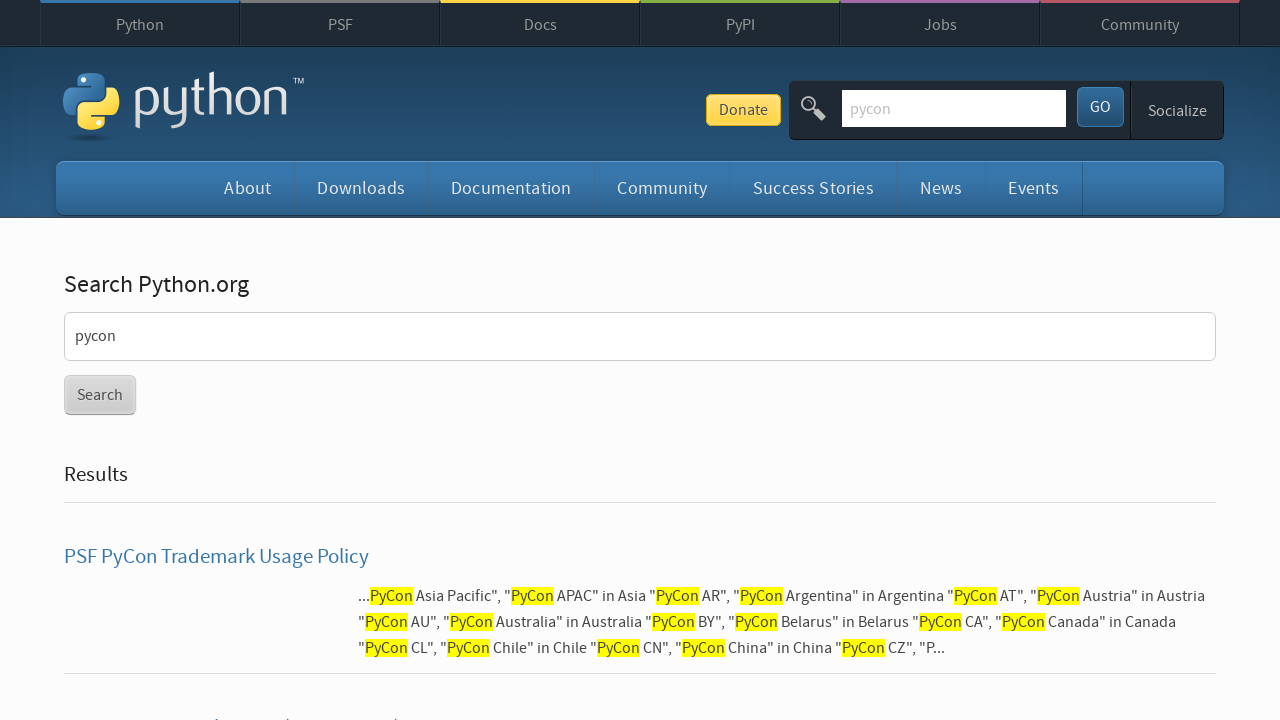

Verified search results are displayed (no 'No results found' message)
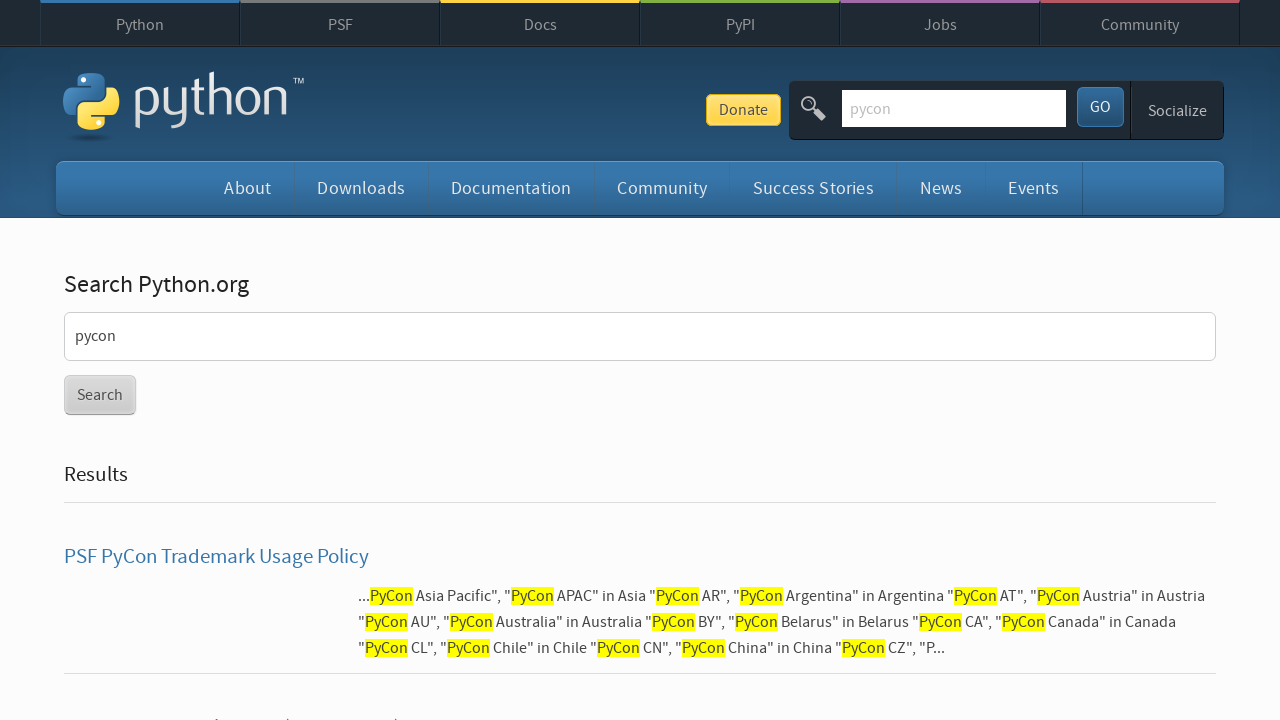

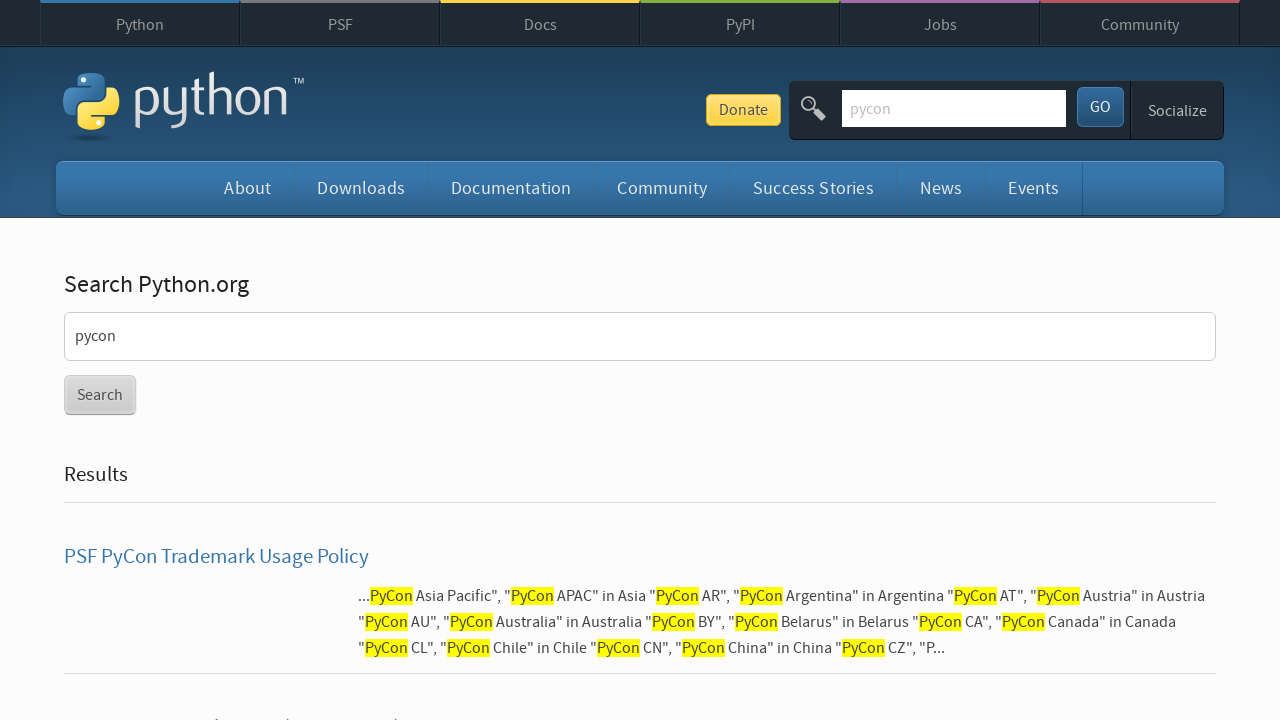